Tests switching between multiple browser windows by clicking a link that opens a new window, then switching to the original window and verifying the title, and switching to the new window and verifying its title.

Starting URL: http://the-internet.herokuapp.com/windows

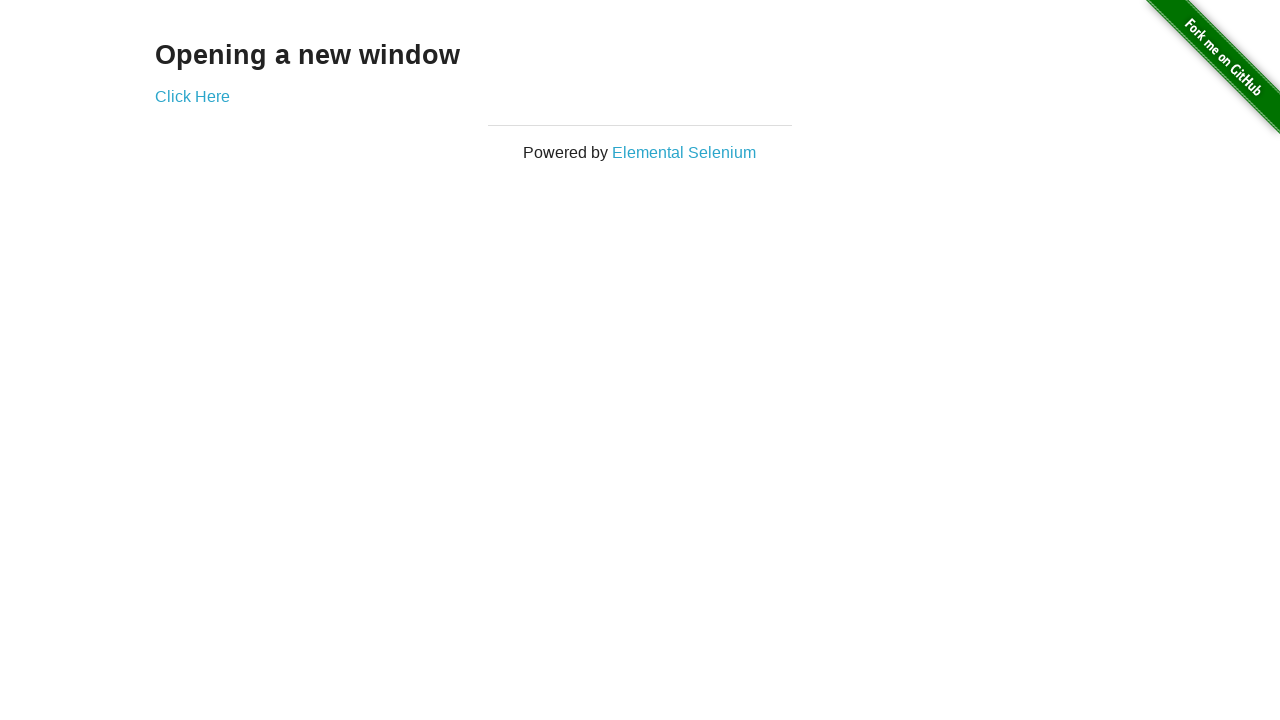

Clicked link that opens a new window at (192, 96) on .example a
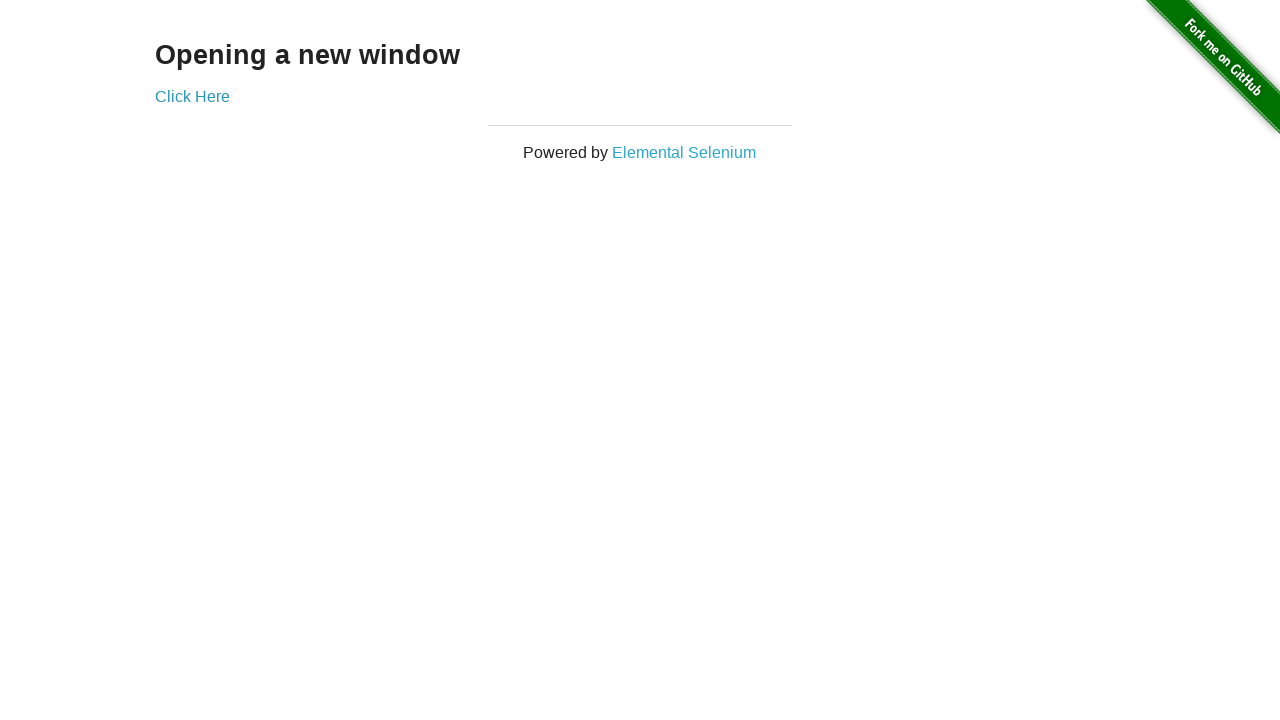

New window opened and captured
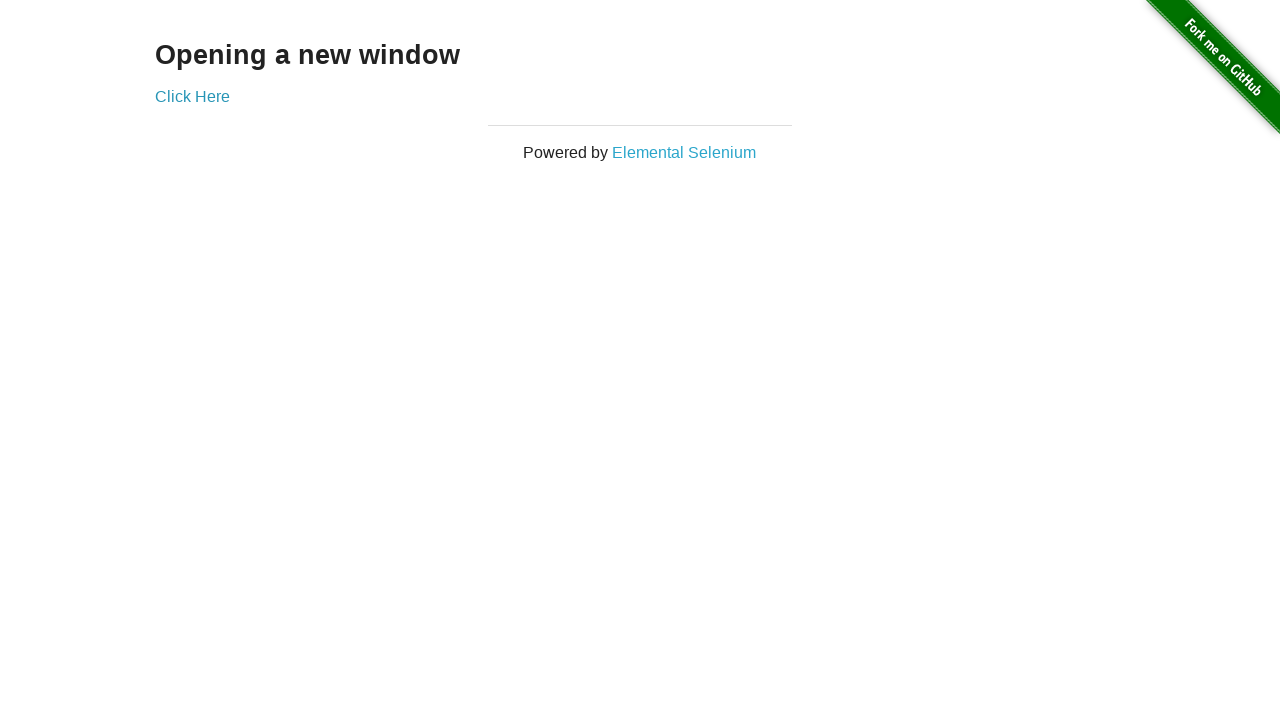

Verified original window title is not 'New Window'
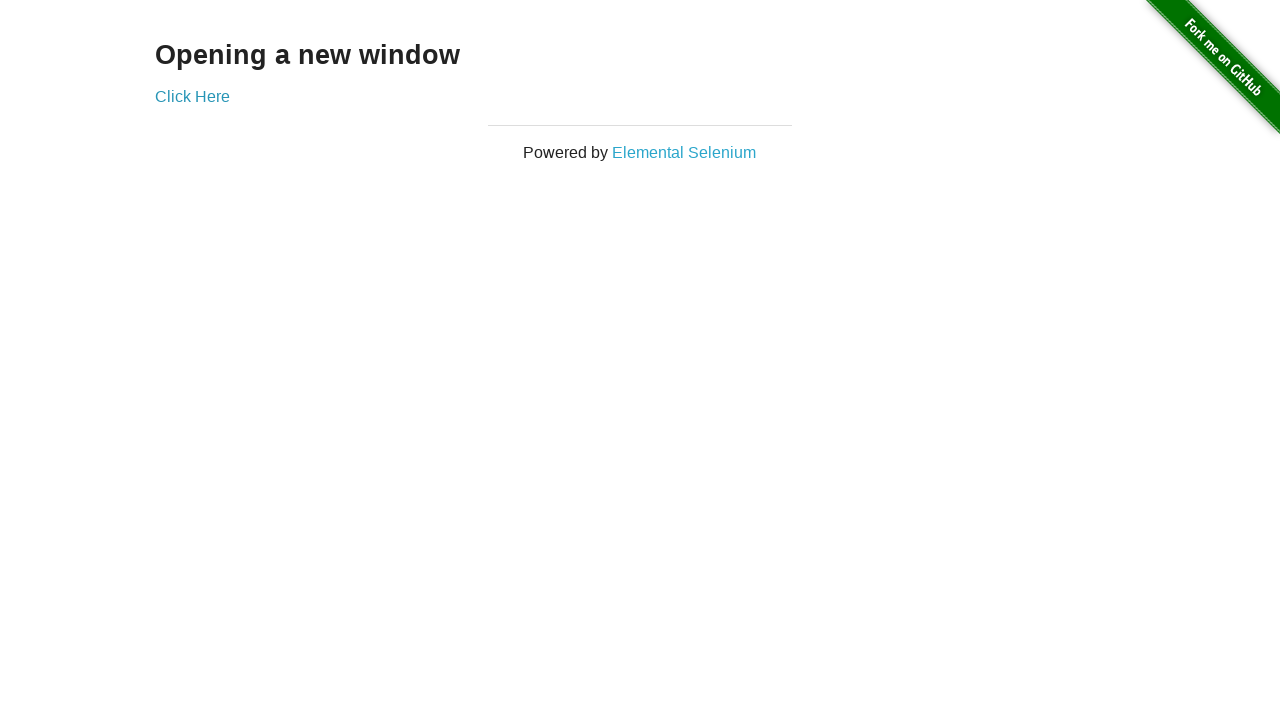

New window page load state completed
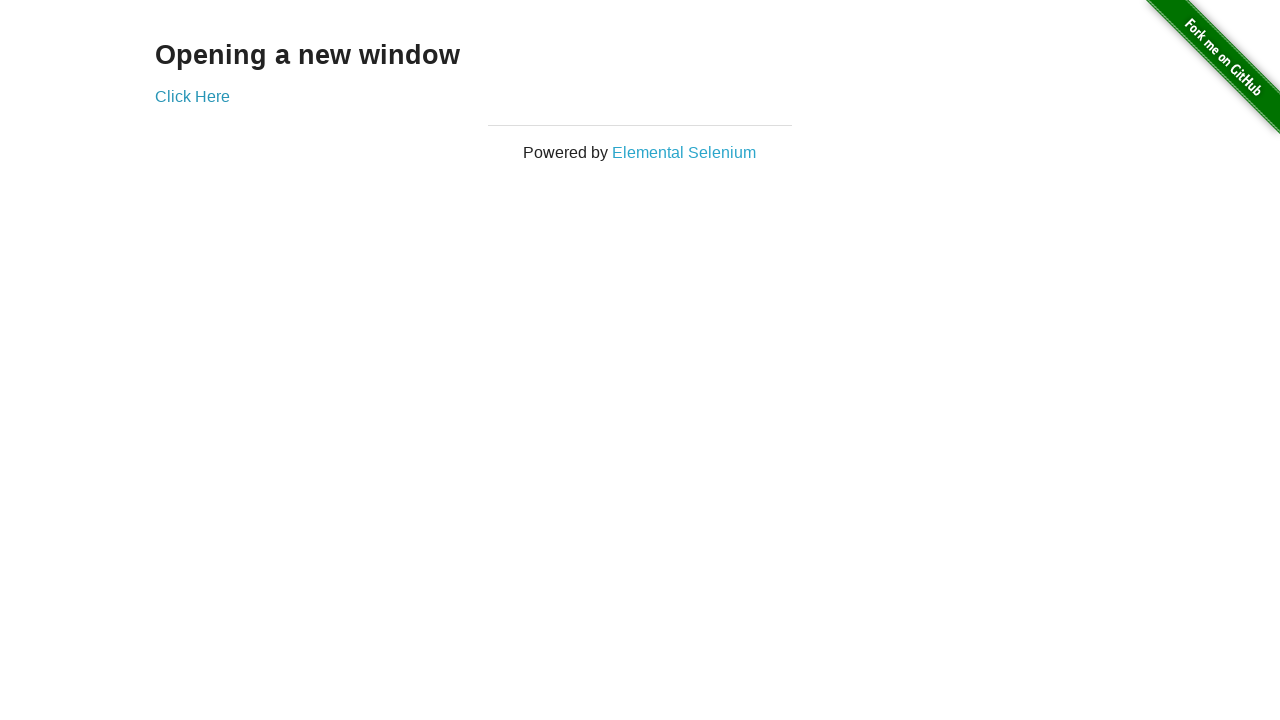

Verified new window title is 'New Window'
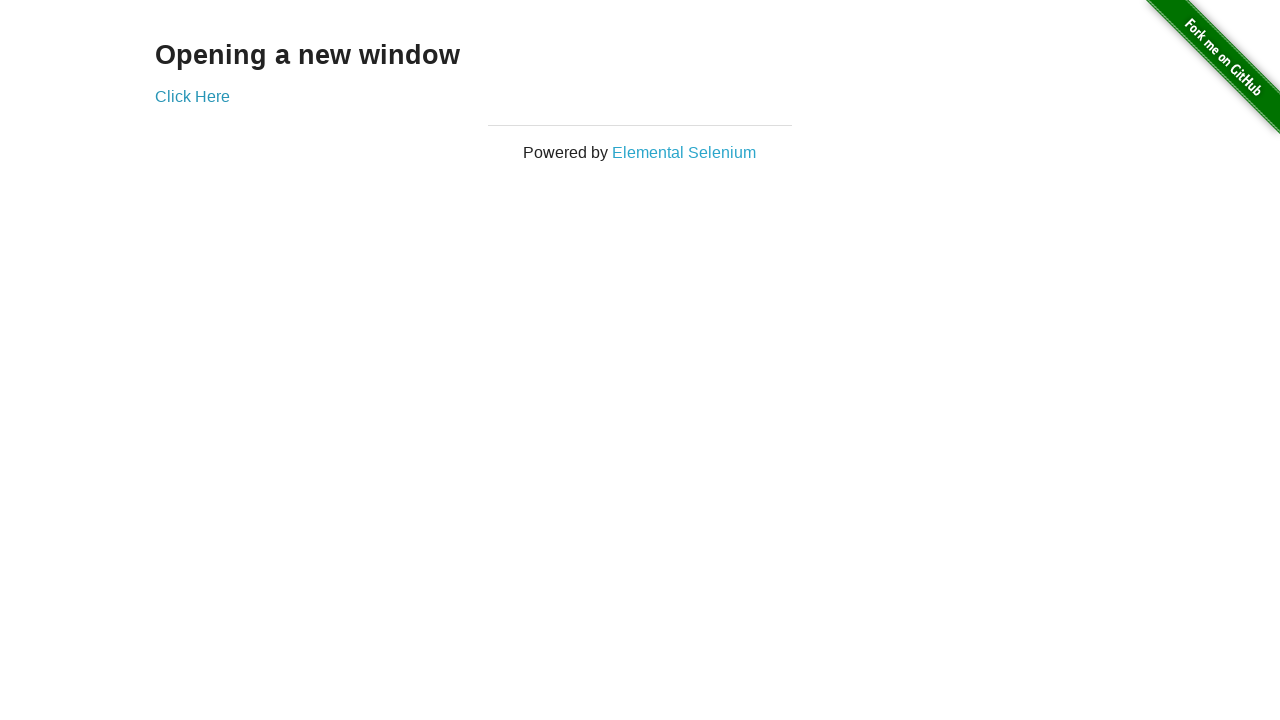

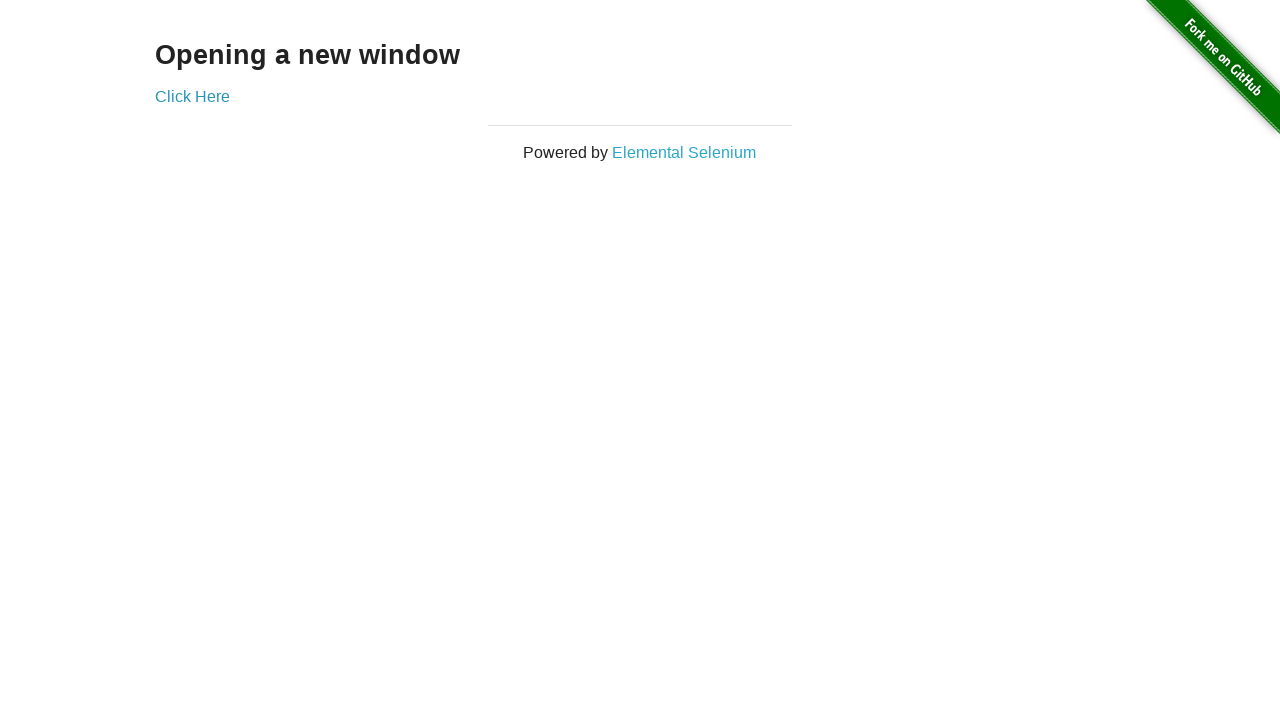